Fills out a simplified registration form with name, email, phone and address, then verifies the registration success message

Starting URL: http://suninjuly.github.io/registration2.html

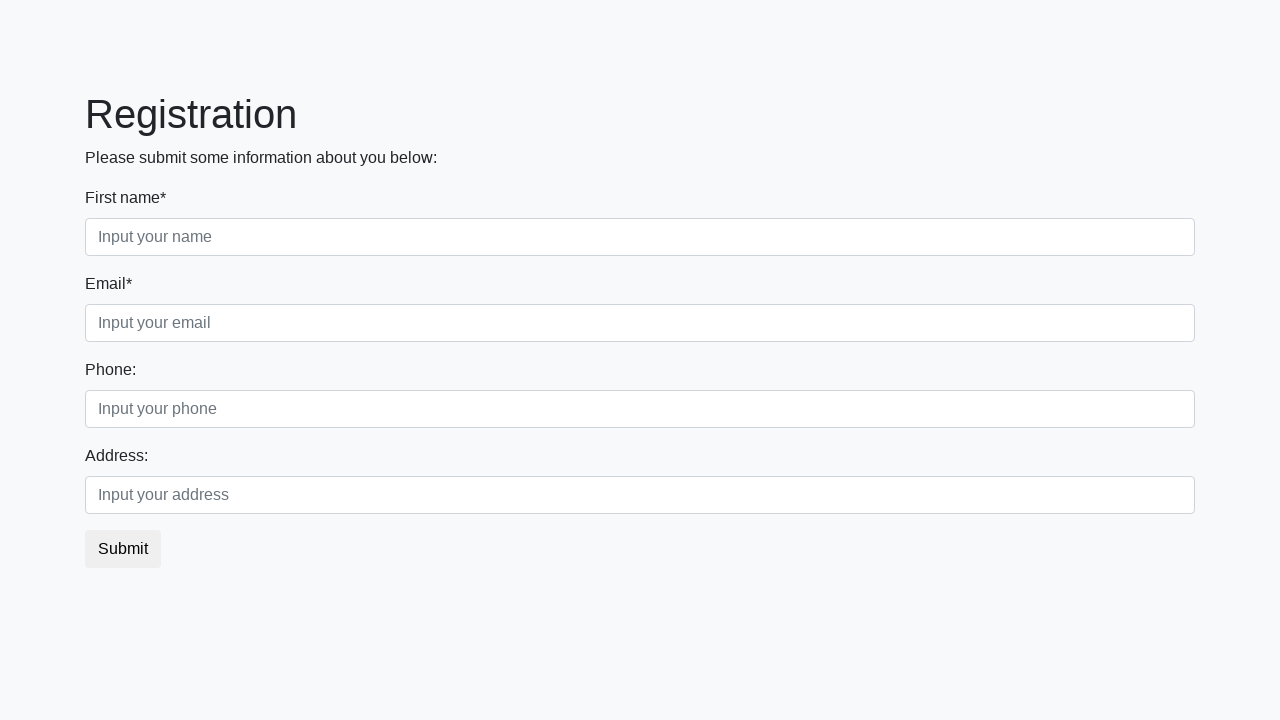

Filled name field with 'Ivan' on [placeholder="Input your name"]
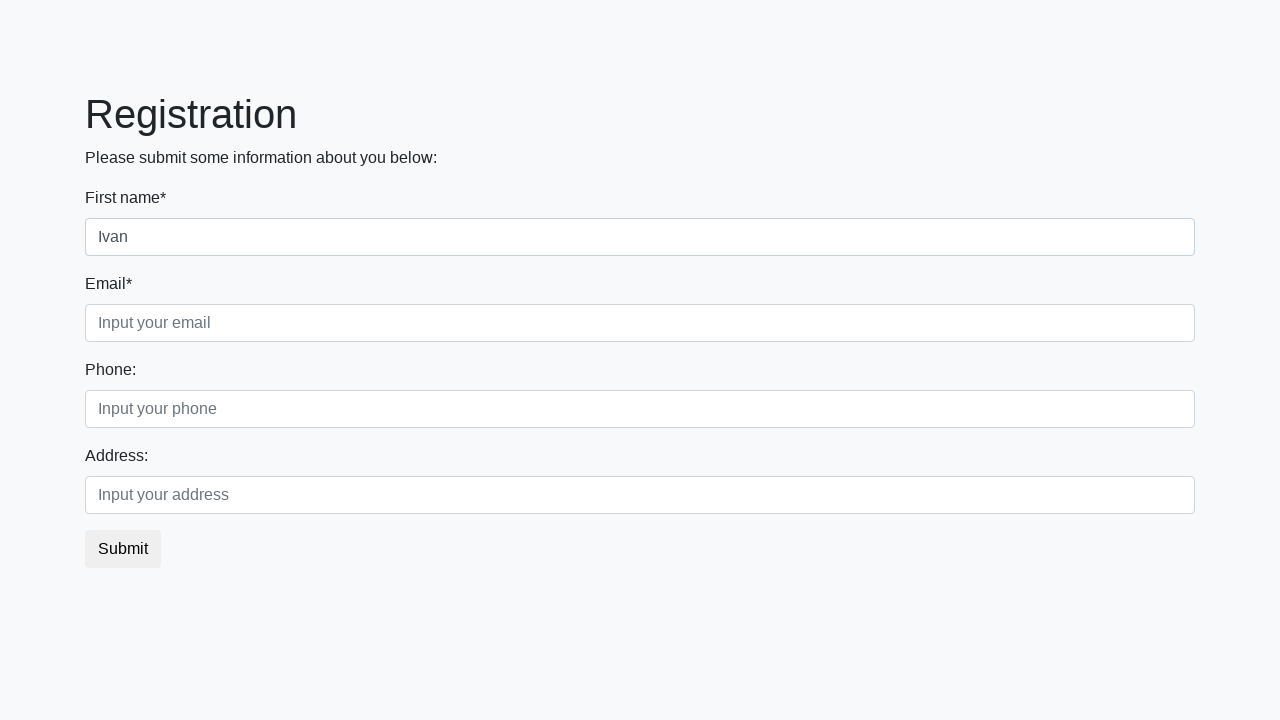

Filled email field with 'Test@qa.com' on [placeholder="Input your email"]
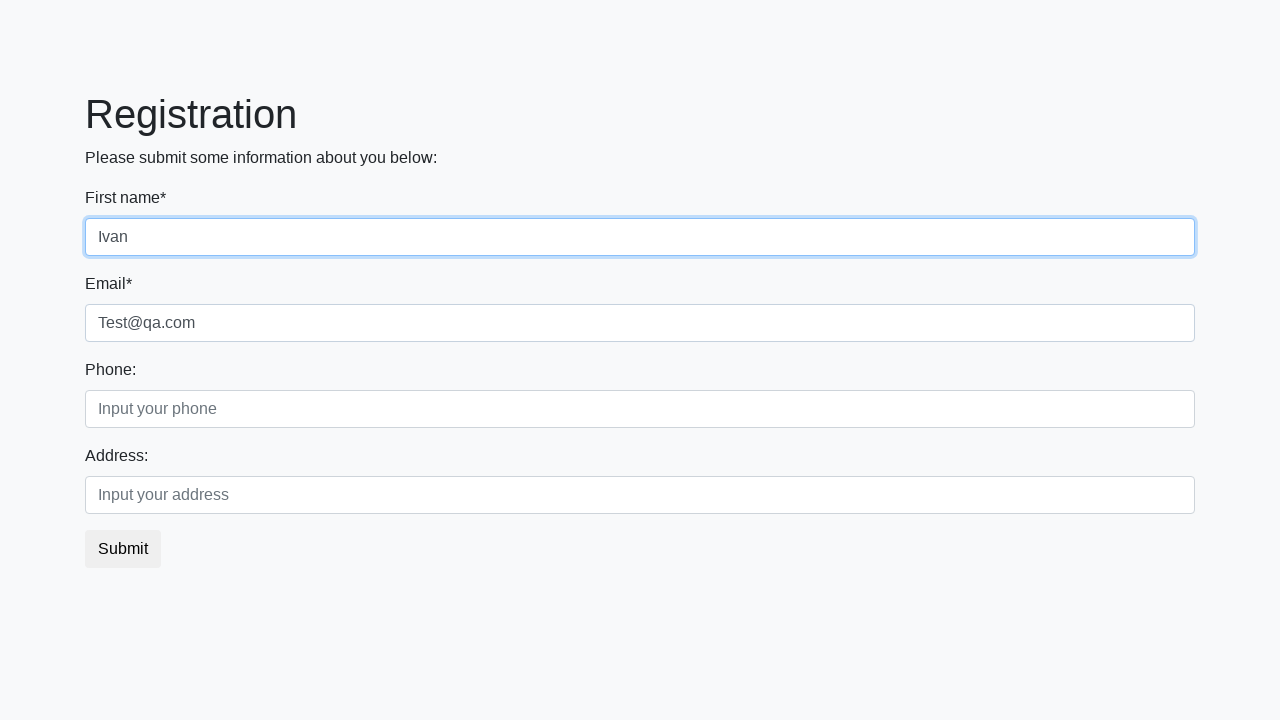

Filled phone field with '123456789' on [placeholder="Input your phone"]
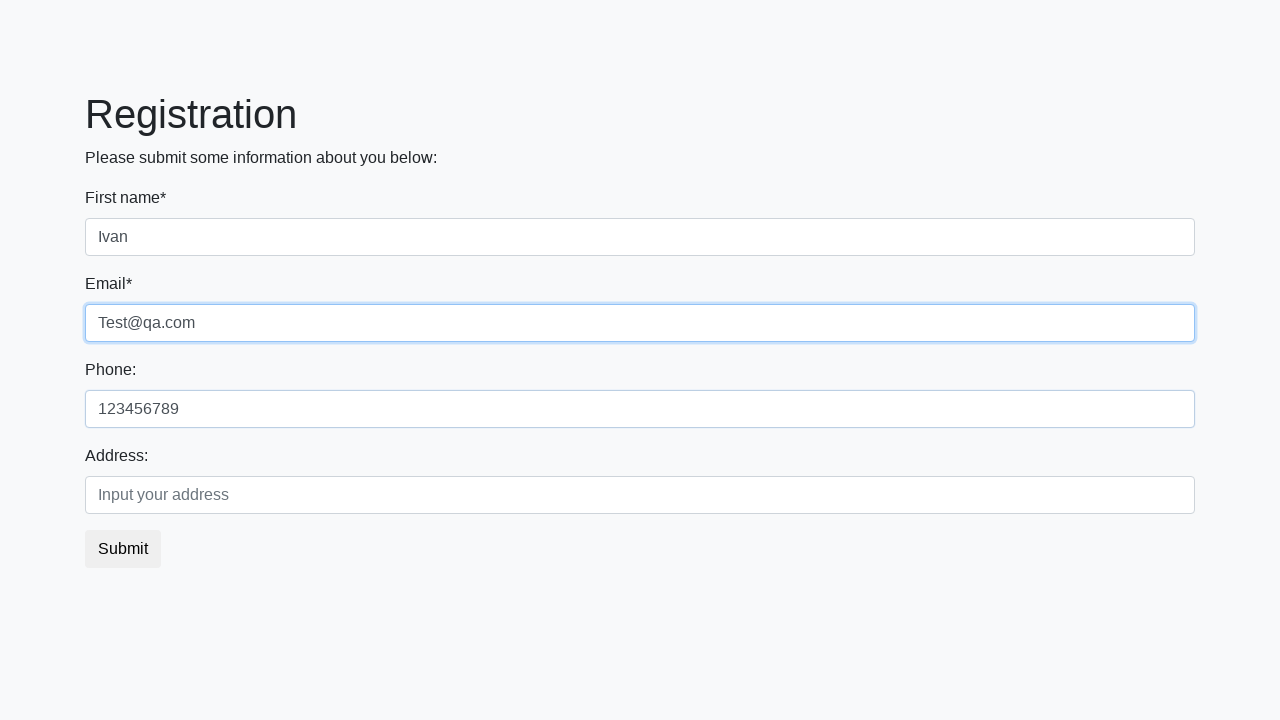

Filled address field with 'Test 12' on [placeholder="Input your address"]
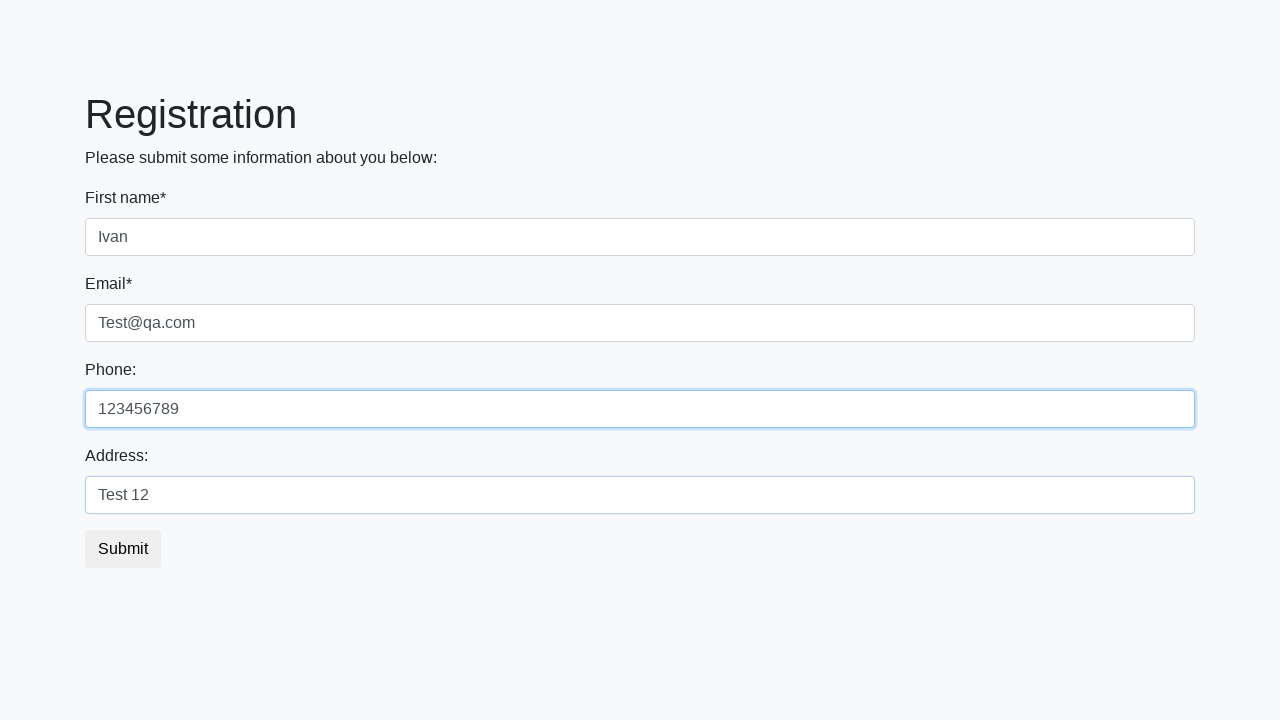

Clicked submit button at (123, 549) on button.btn
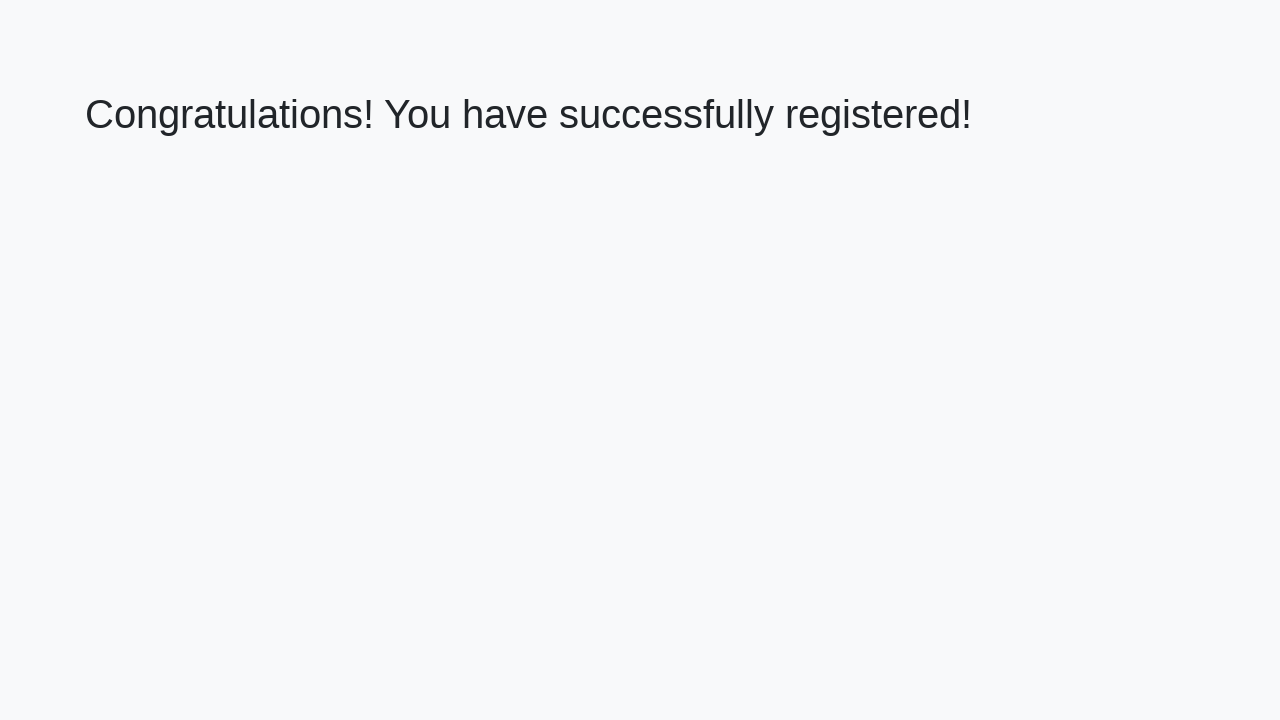

Success message appeared
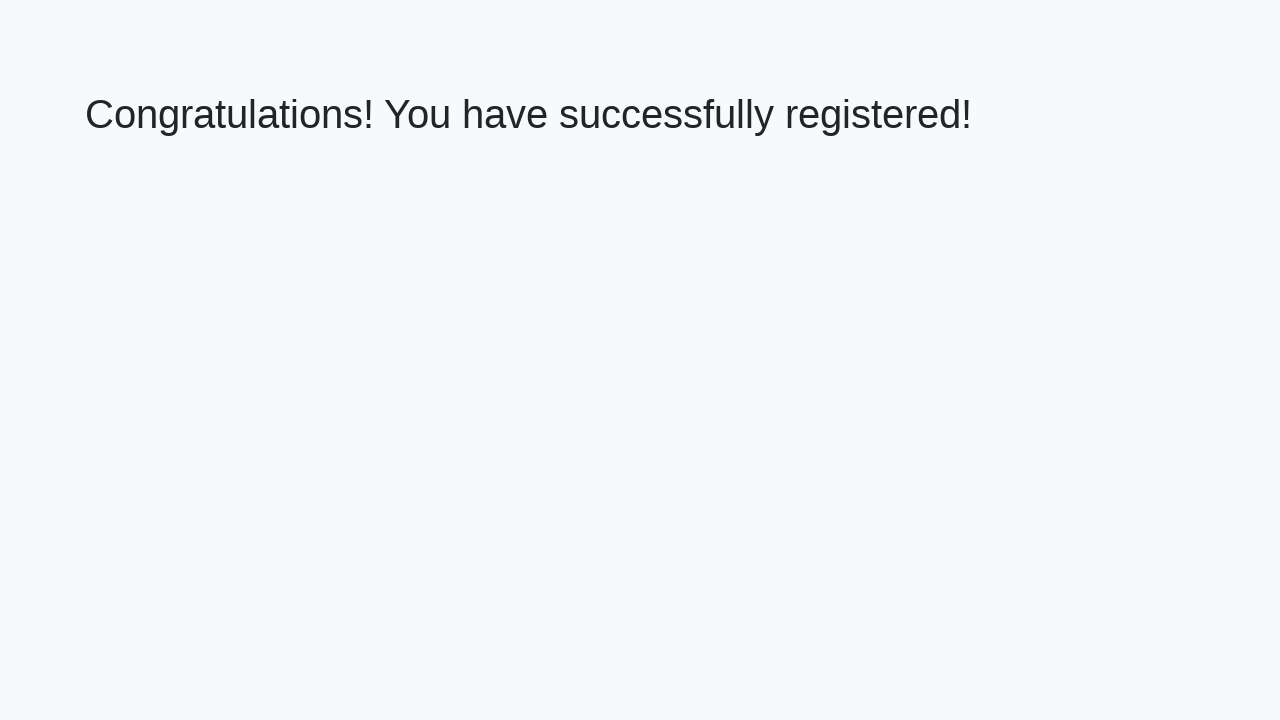

Retrieved success message text: 'Congratulations! You have successfully registered!'
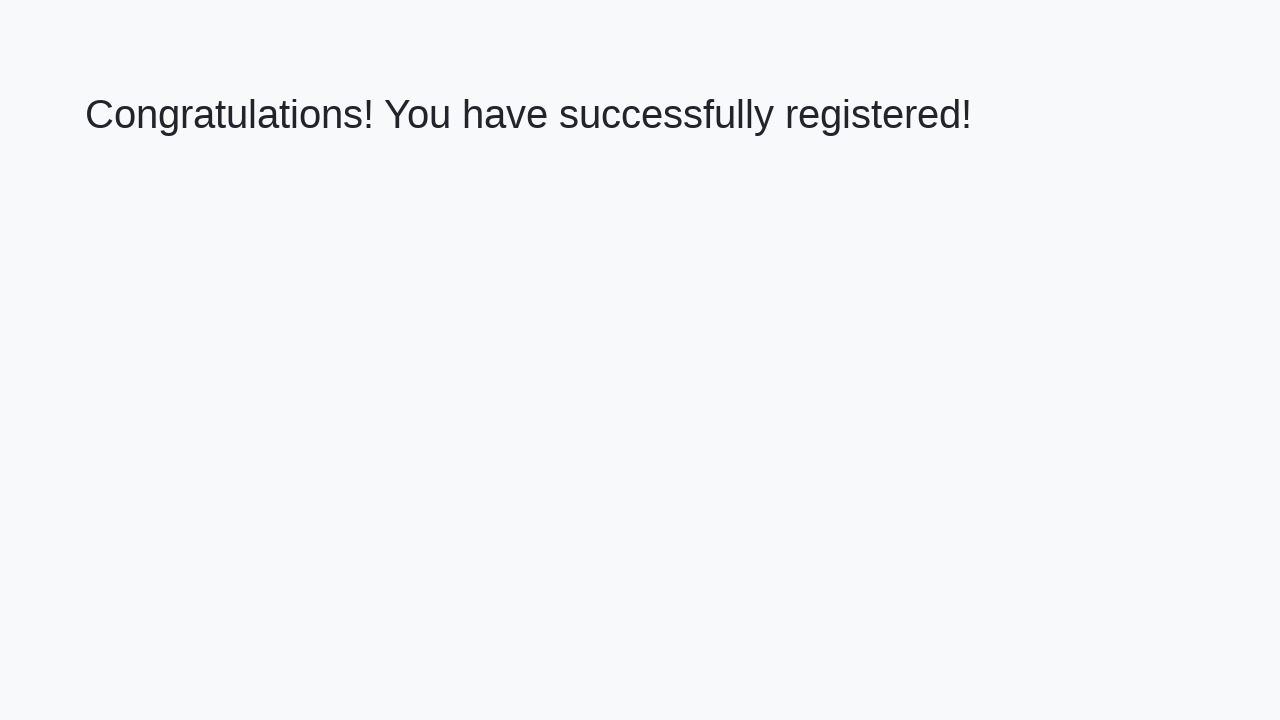

Verified registration success message
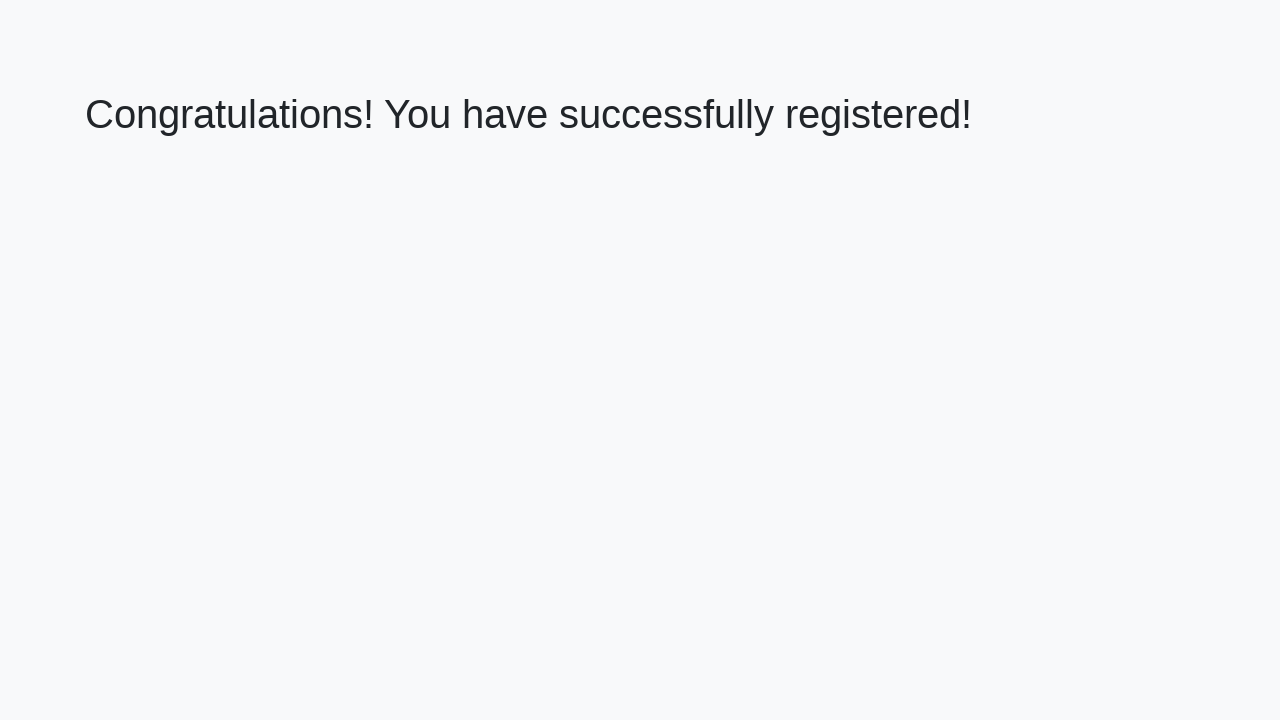

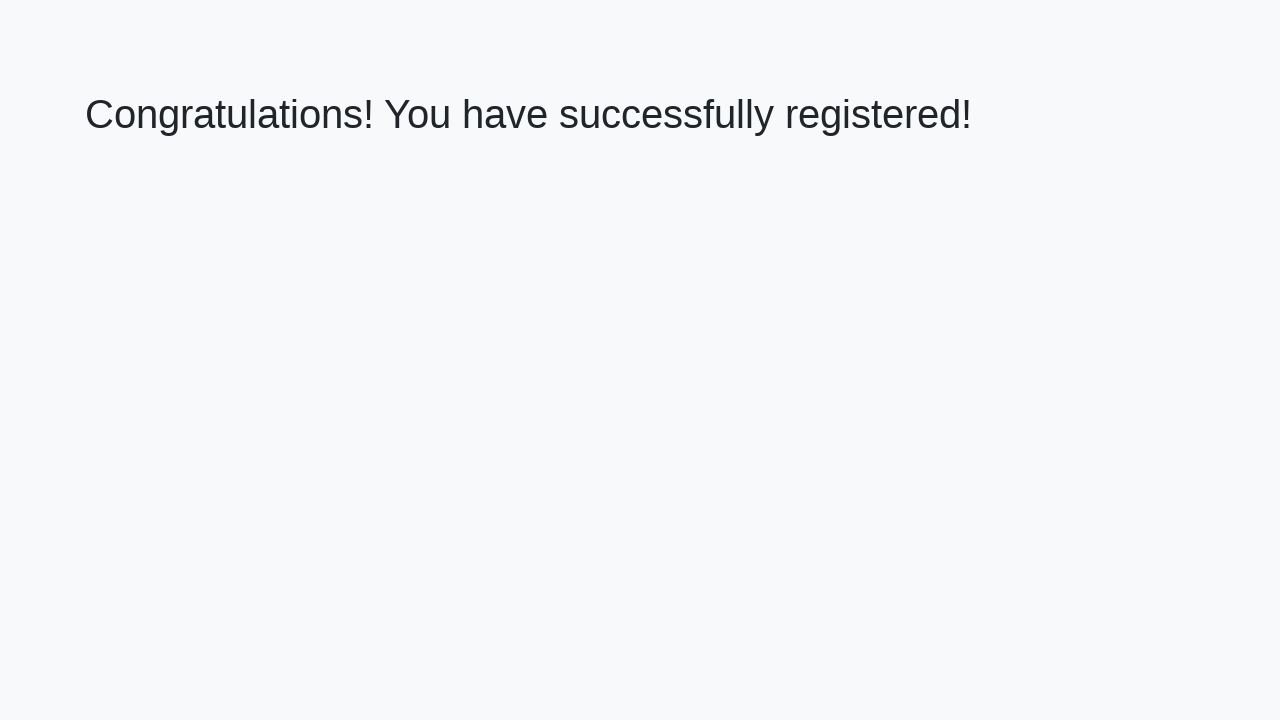